Tests filtered search functionality by searching for products containing 'ca', adding Cashews to cart, and proceeding through checkout to place an order

Starting URL: https://rahulshettyacademy.com/seleniumPractise/#/

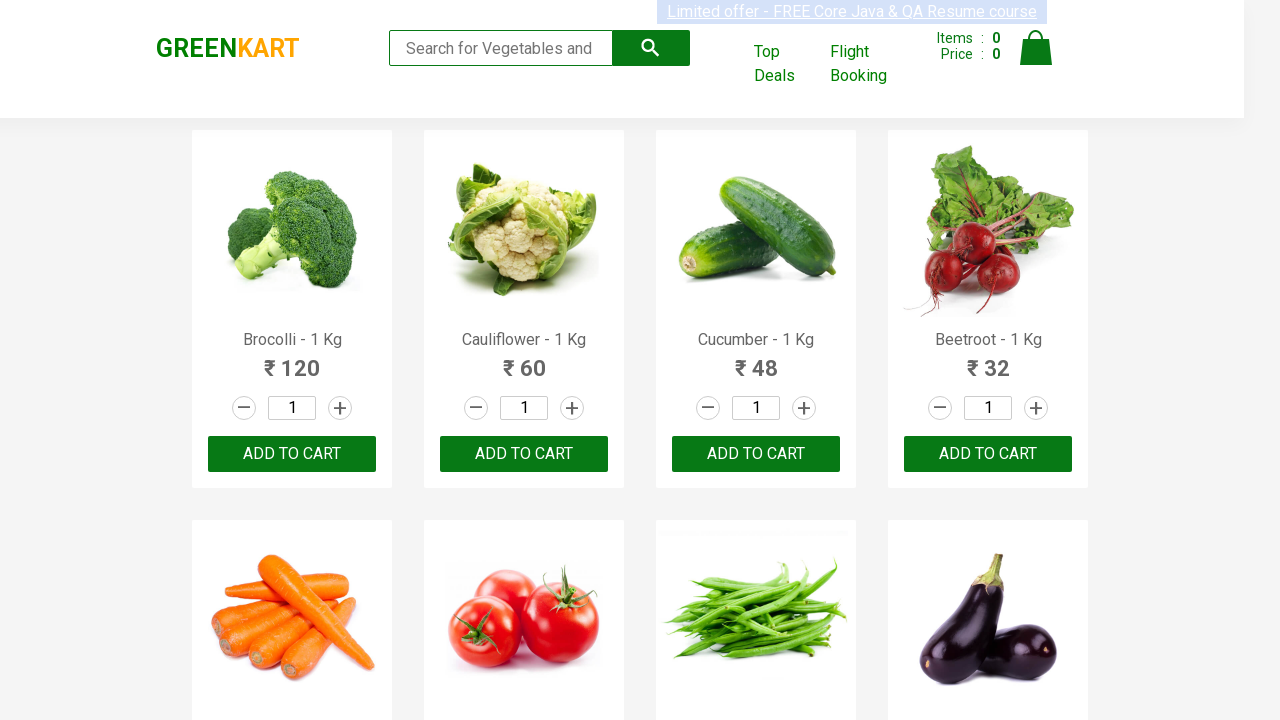

Filled search field with 'ca' to filter products on .search-keyword
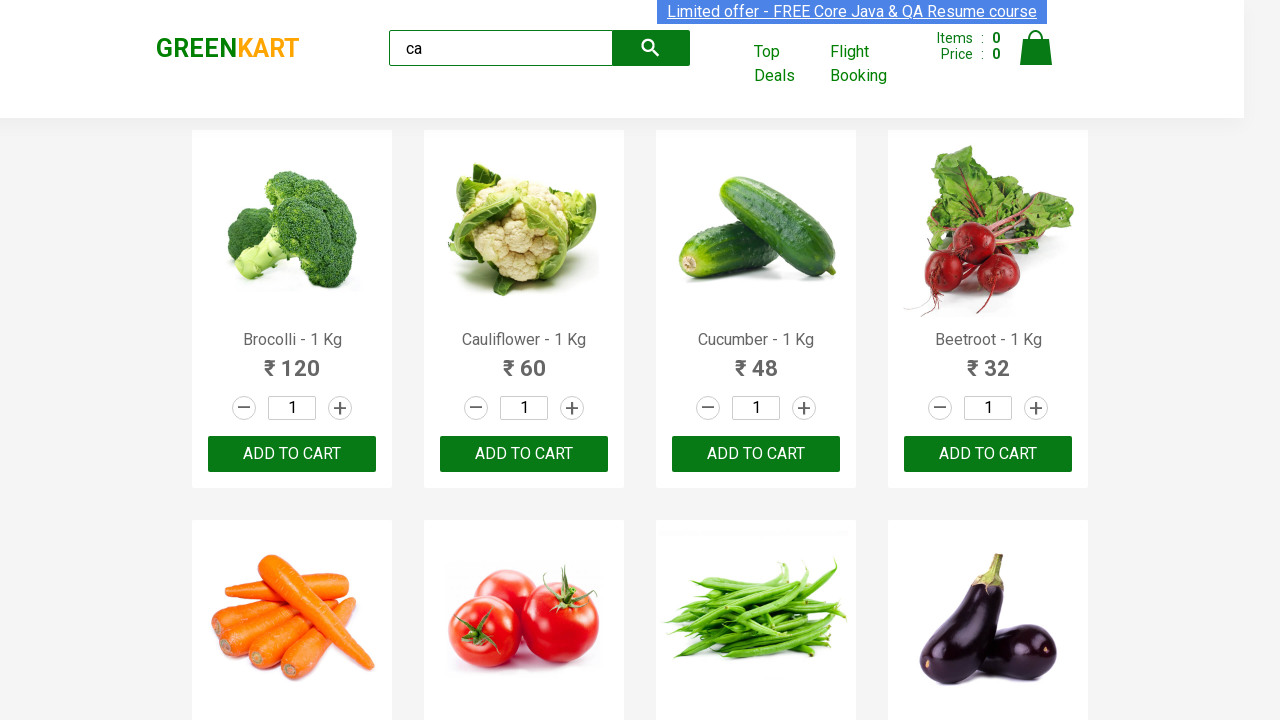

Waited for products to load after filtering
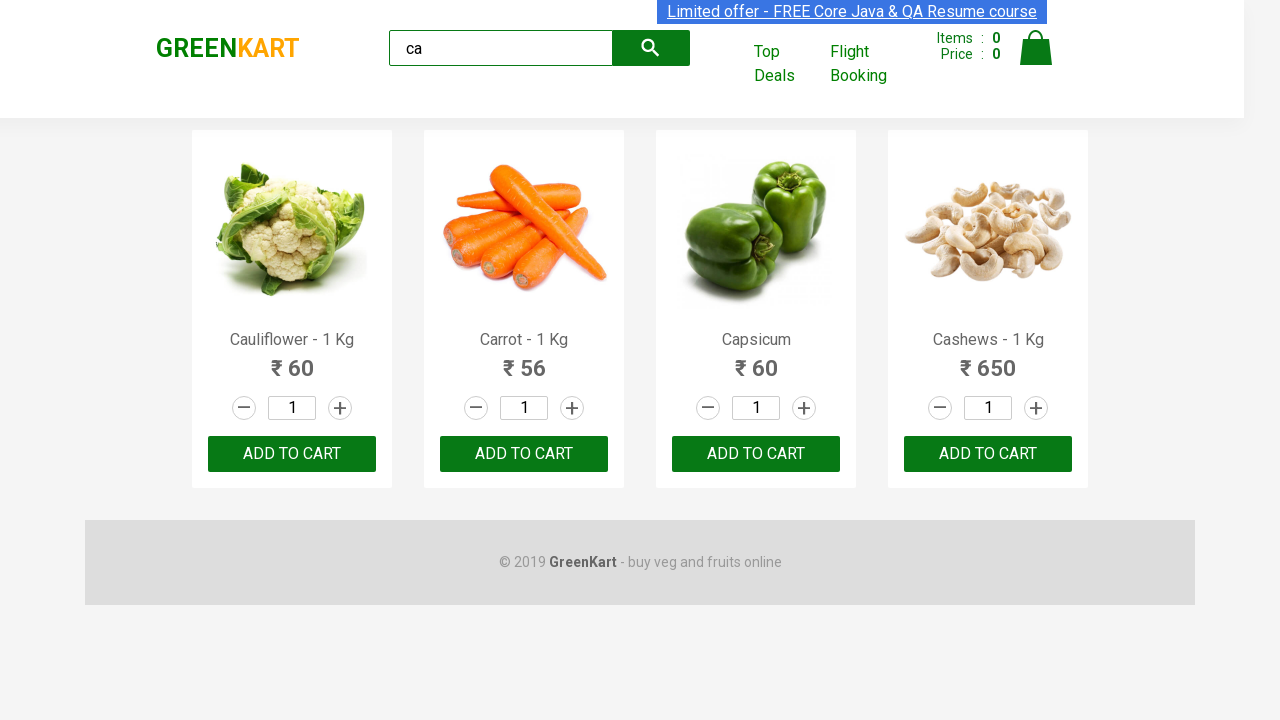

Located all filtered products
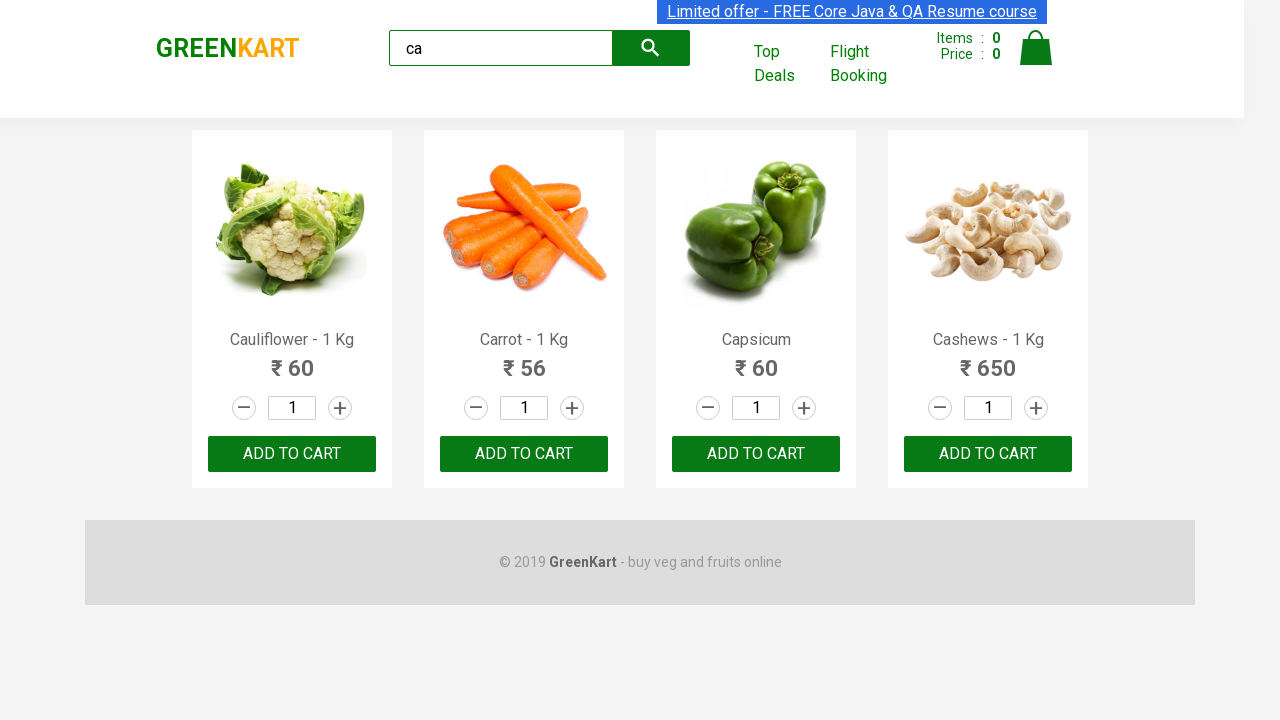

Clicked 'Add to cart' button for Cashews product at (988, 454) on .products .product >> nth=3 >> button
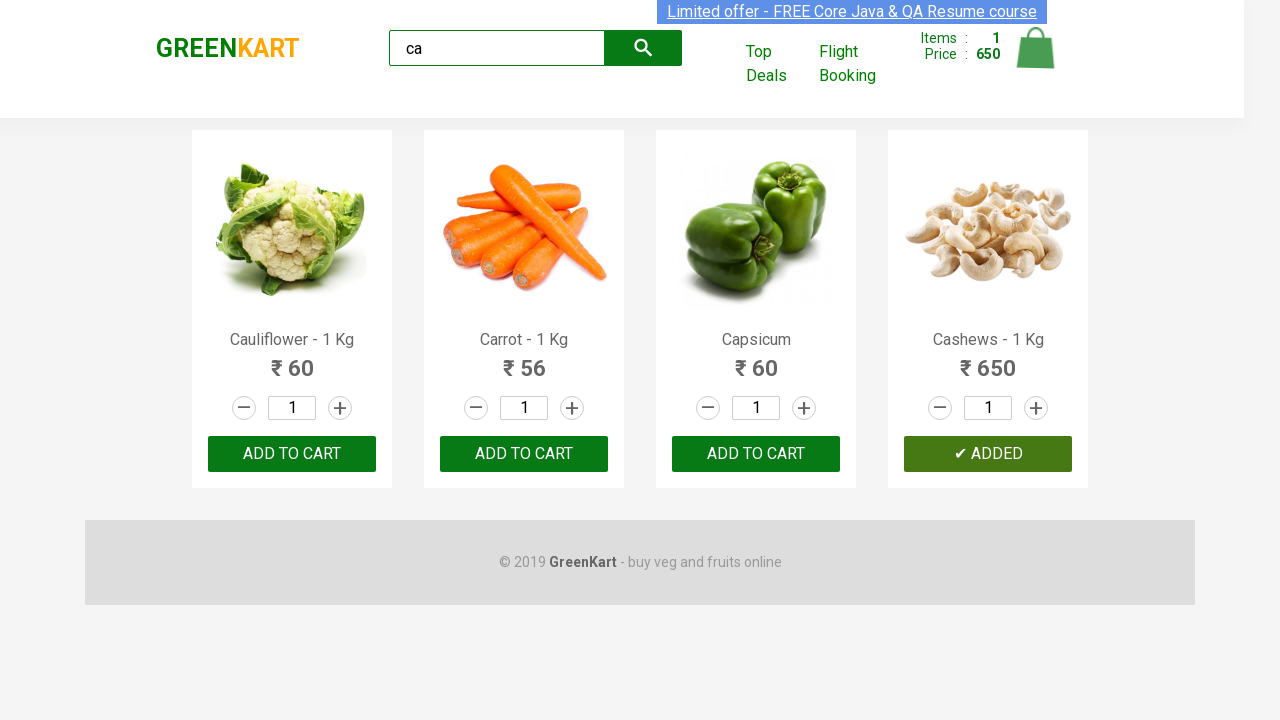

Clicked cart icon to view shopping cart at (1036, 48) on .cart-icon > img
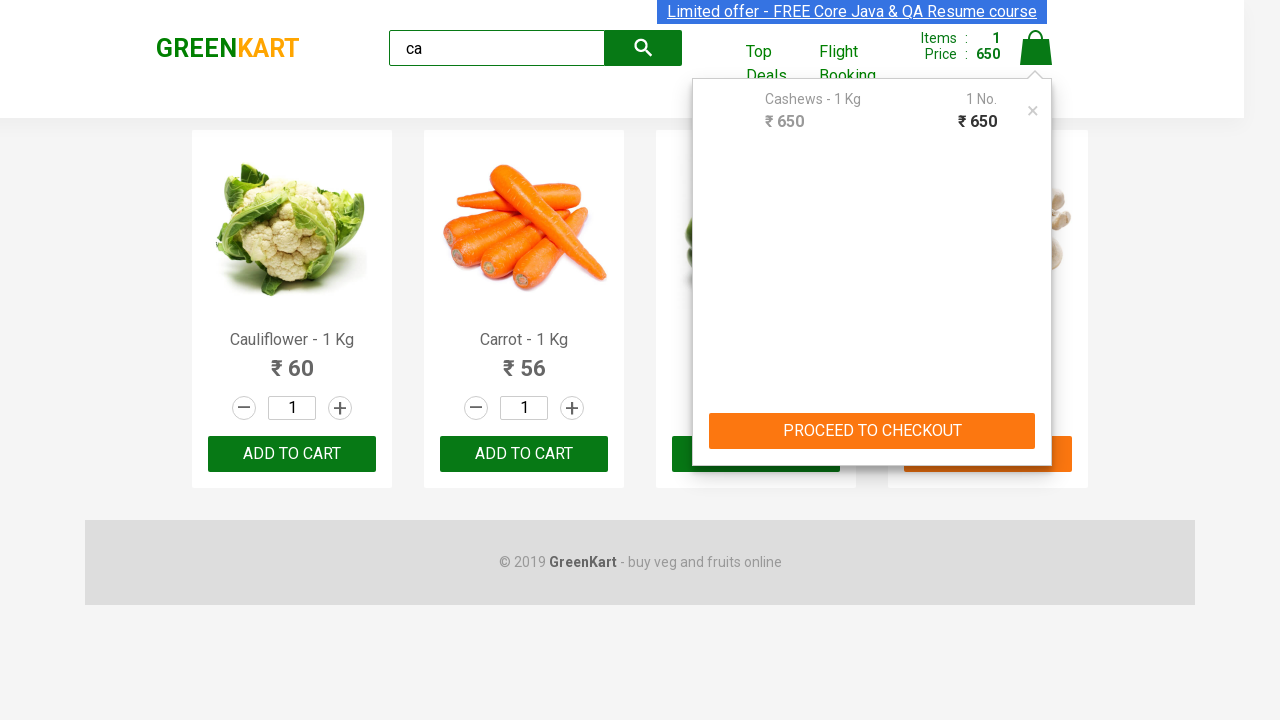

Clicked 'PROCEED TO CHECKOUT' button at (872, 431) on text=PROCEED TO CHECKOUT
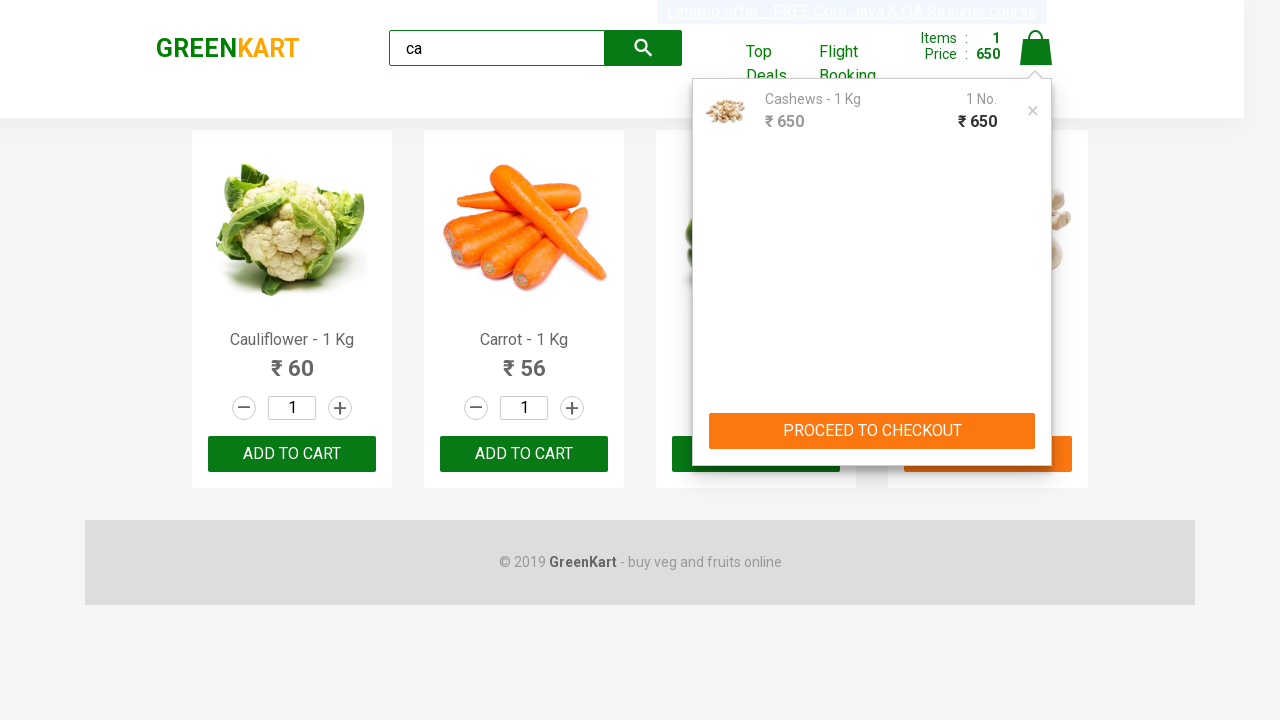

Clicked 'Place Order' button to complete purchase at (1036, 420) on text=Place Order
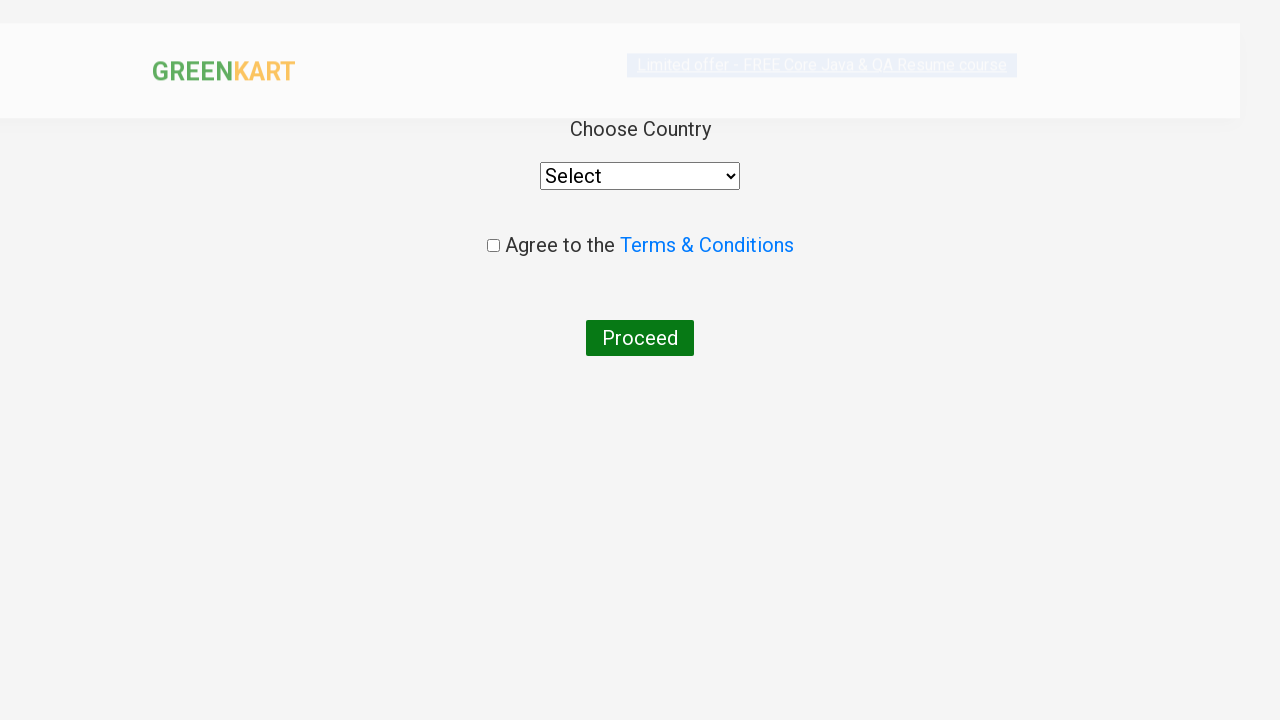

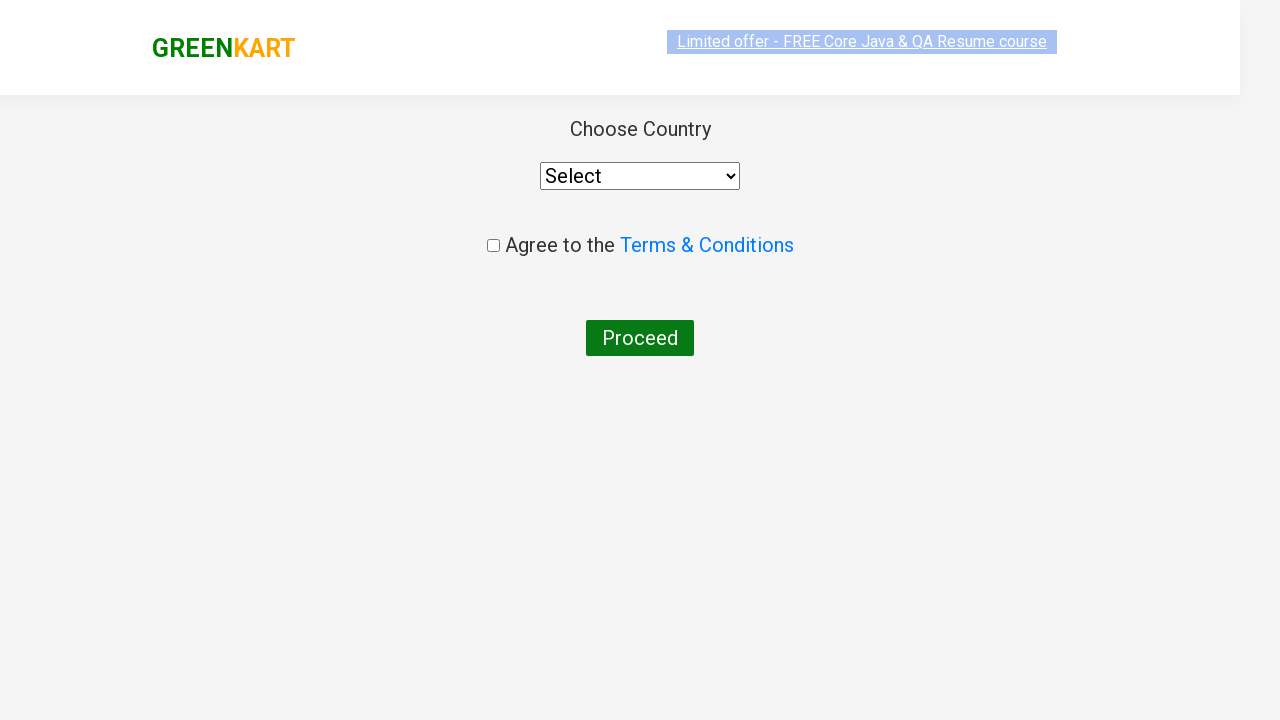